Tests hover interactions by moving mouse over an image to reveal a hidden link and clicking it

Starting URL: https://the-internet.herokuapp.com/hovers

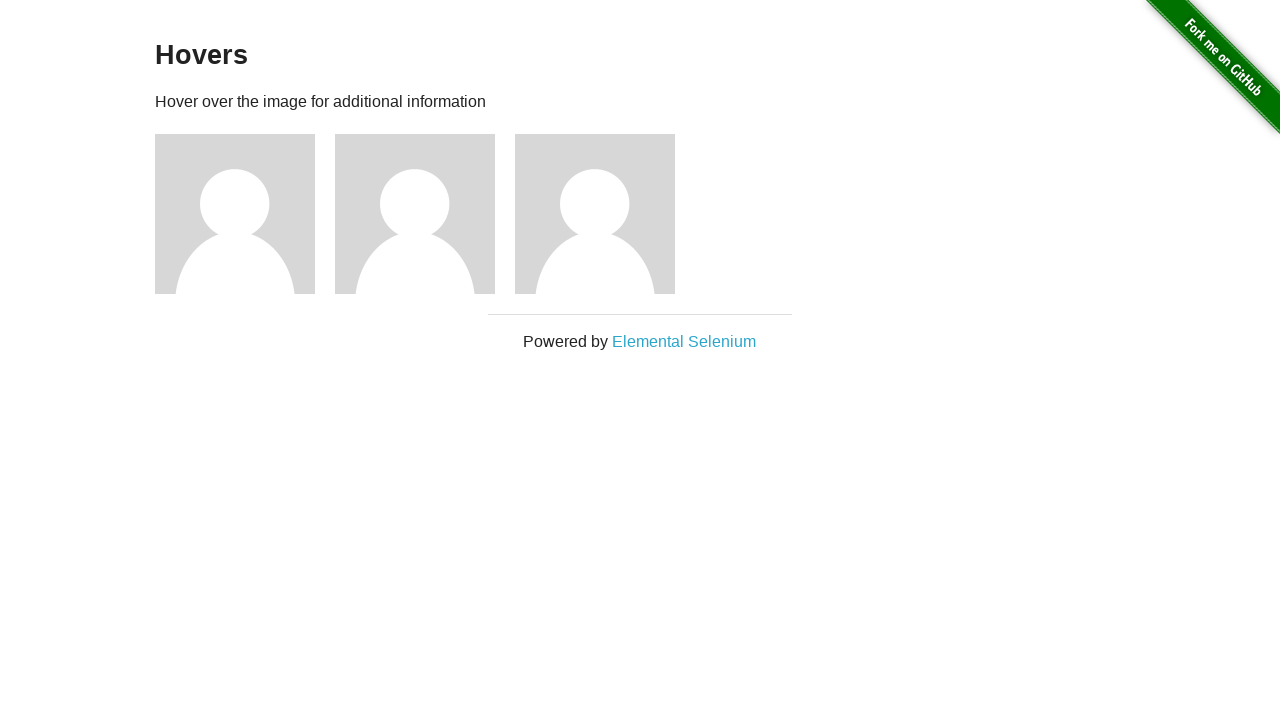

Hovered over the first figure element to reveal hidden link at (245, 214) on xpath=//div[@class='figure']
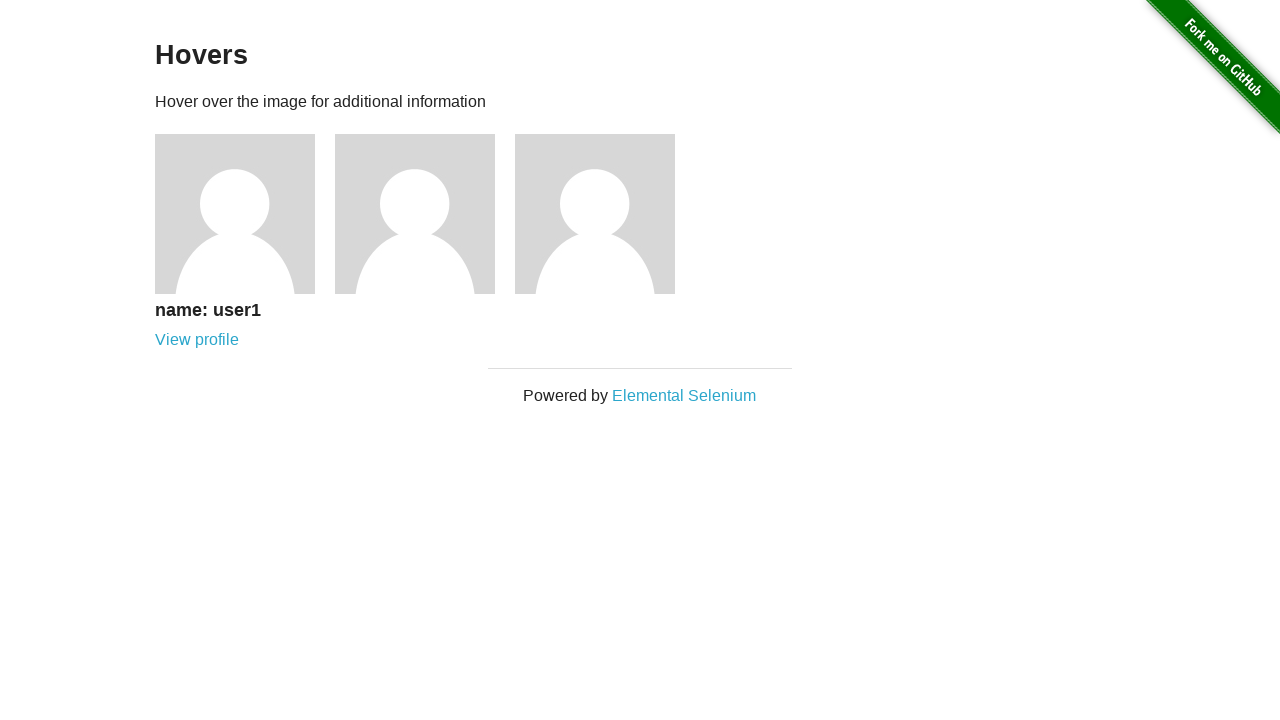

Clicked the revealed 'View profile' link at (197, 340) on xpath=//a[contains(text(),'View profile')]
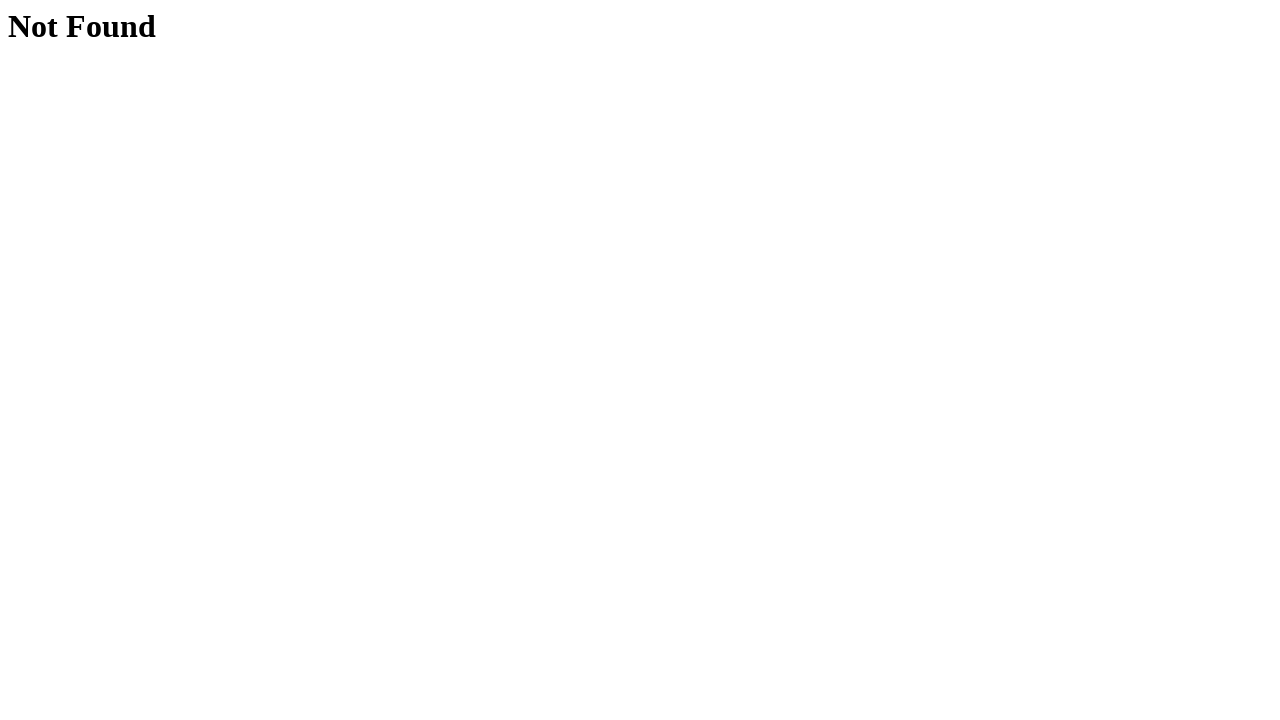

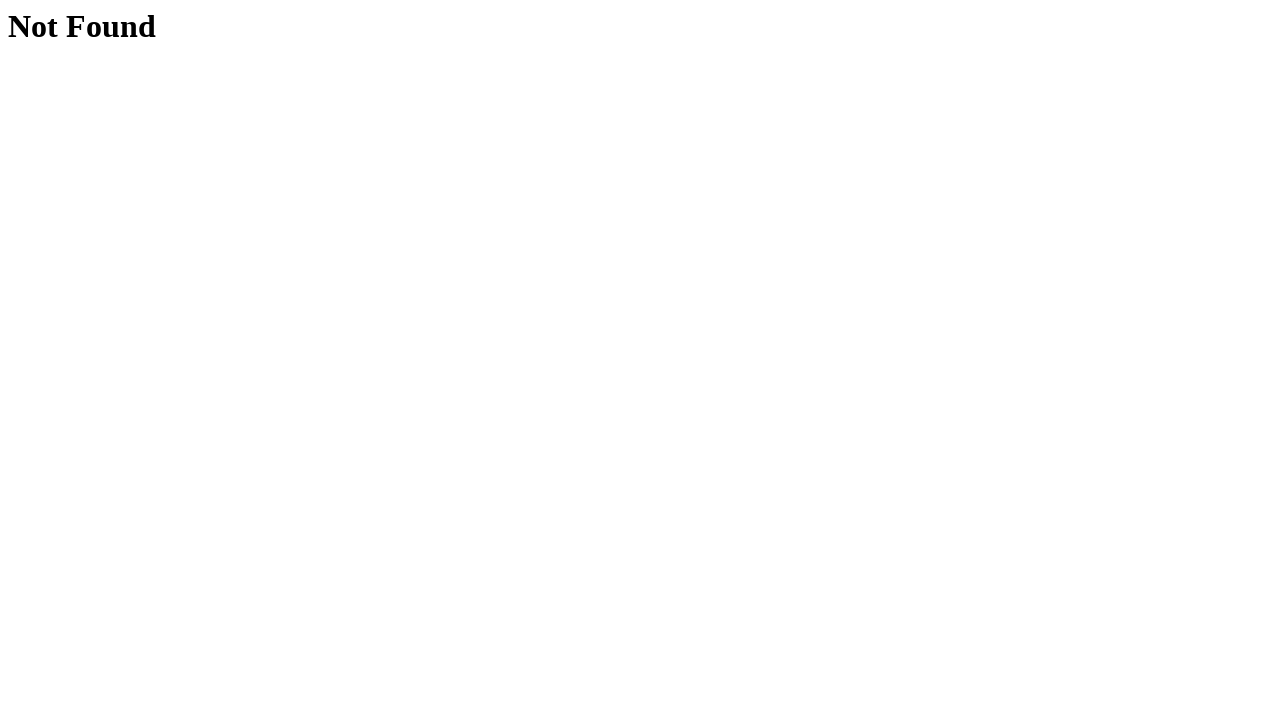